Tests window handling functionality by opening a new window, switching to it, closing it, and returning to the parent window

Starting URL: http://demo.automationtesting.in/Windows.html

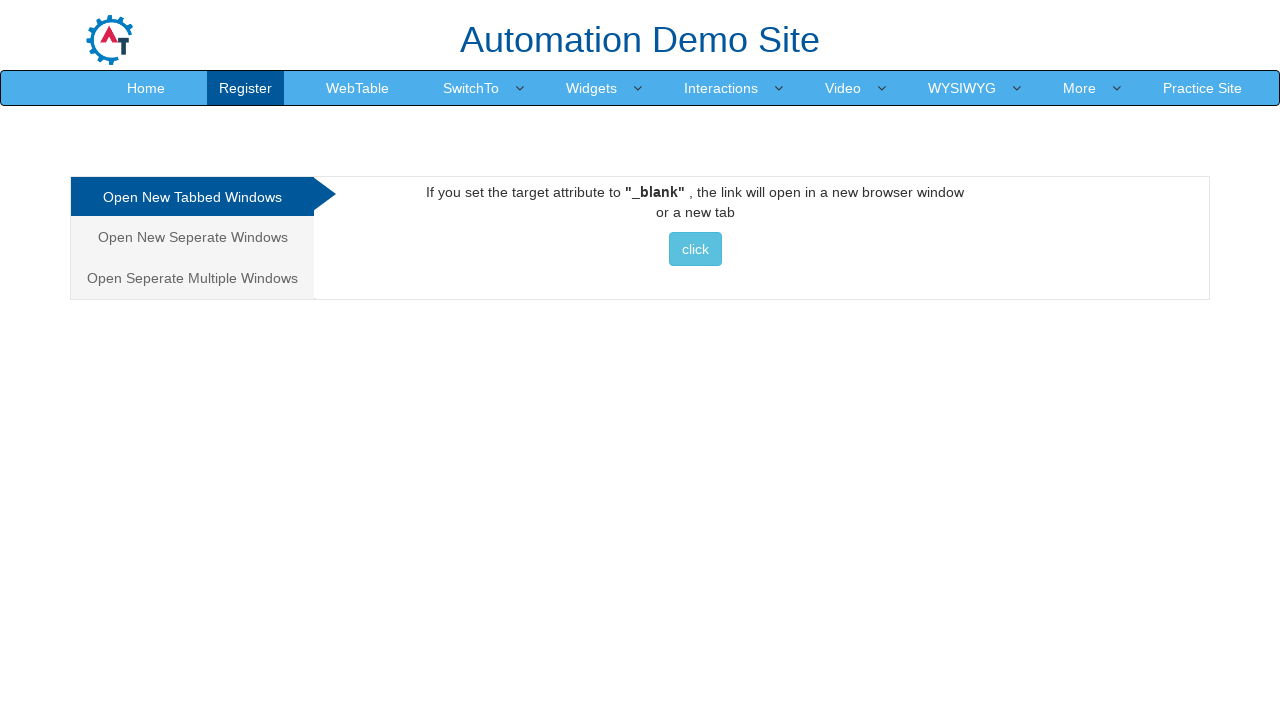

Clicked on 'Open New Separate Windows' tab at (192, 237) on xpath=//a[@href='#Seperate']
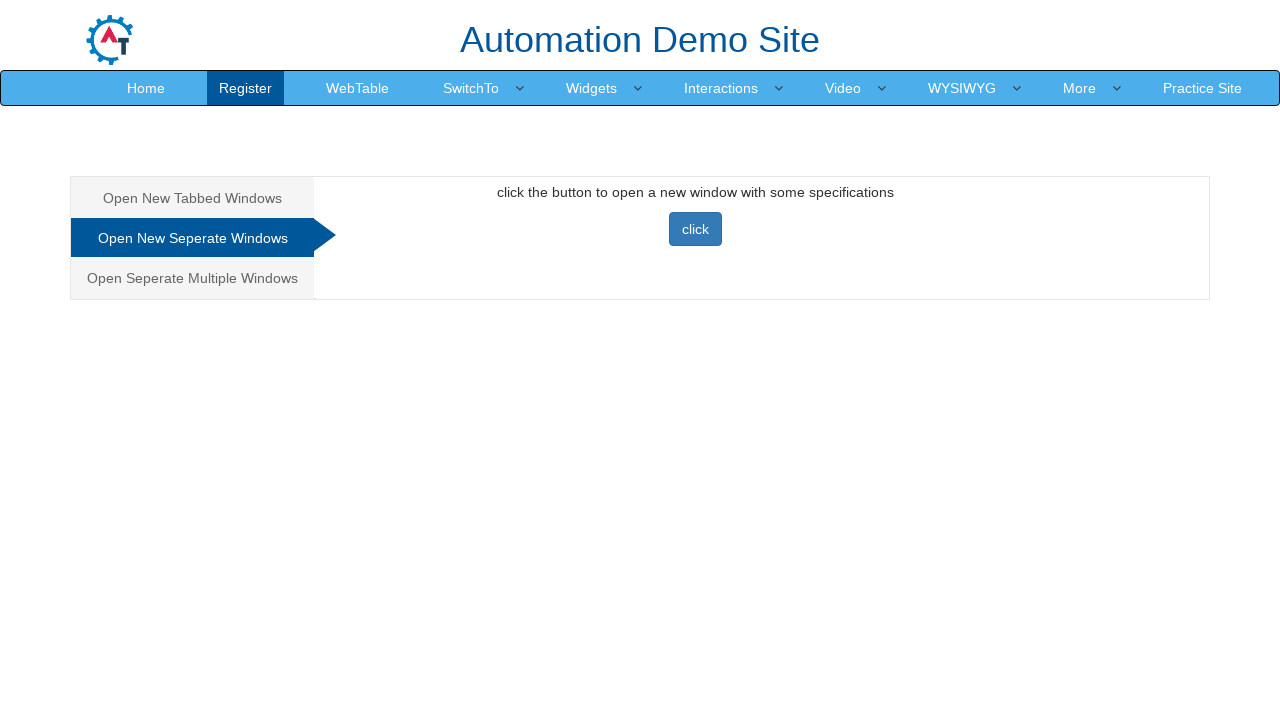

Stored current page context
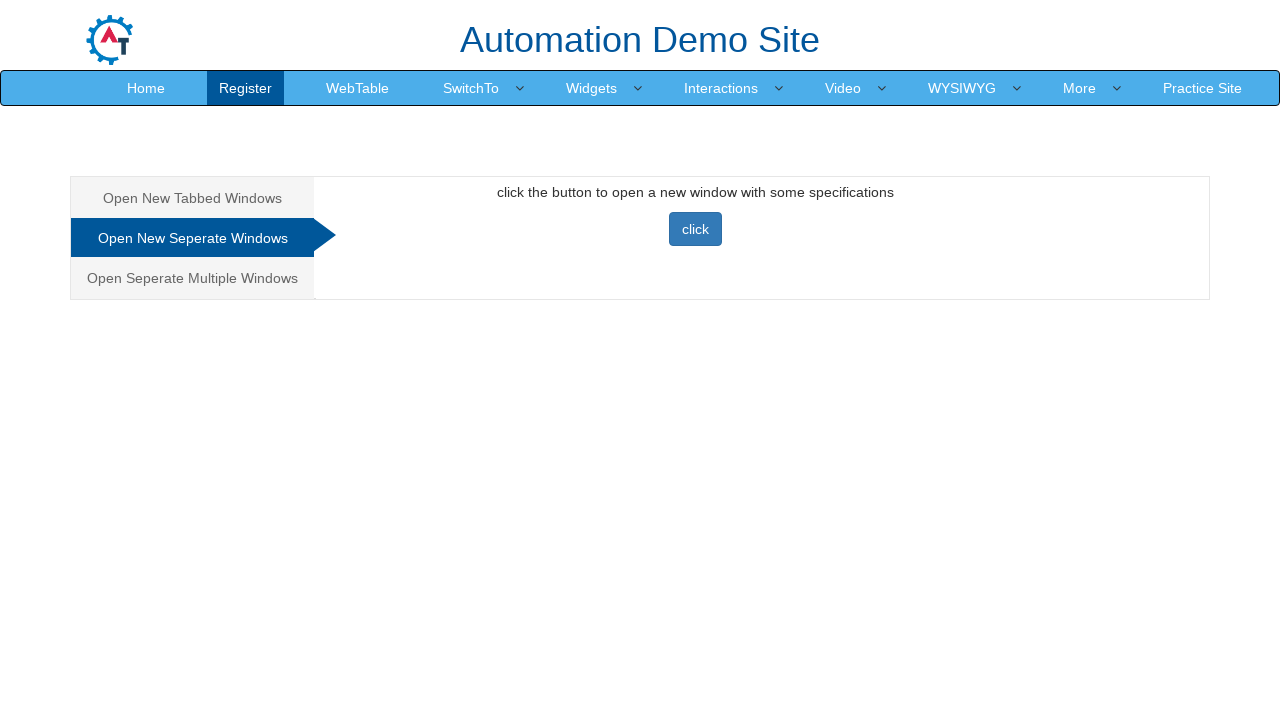

Clicked button to open new window at (695, 229) on xpath=//button[@class='btn btn-primary']
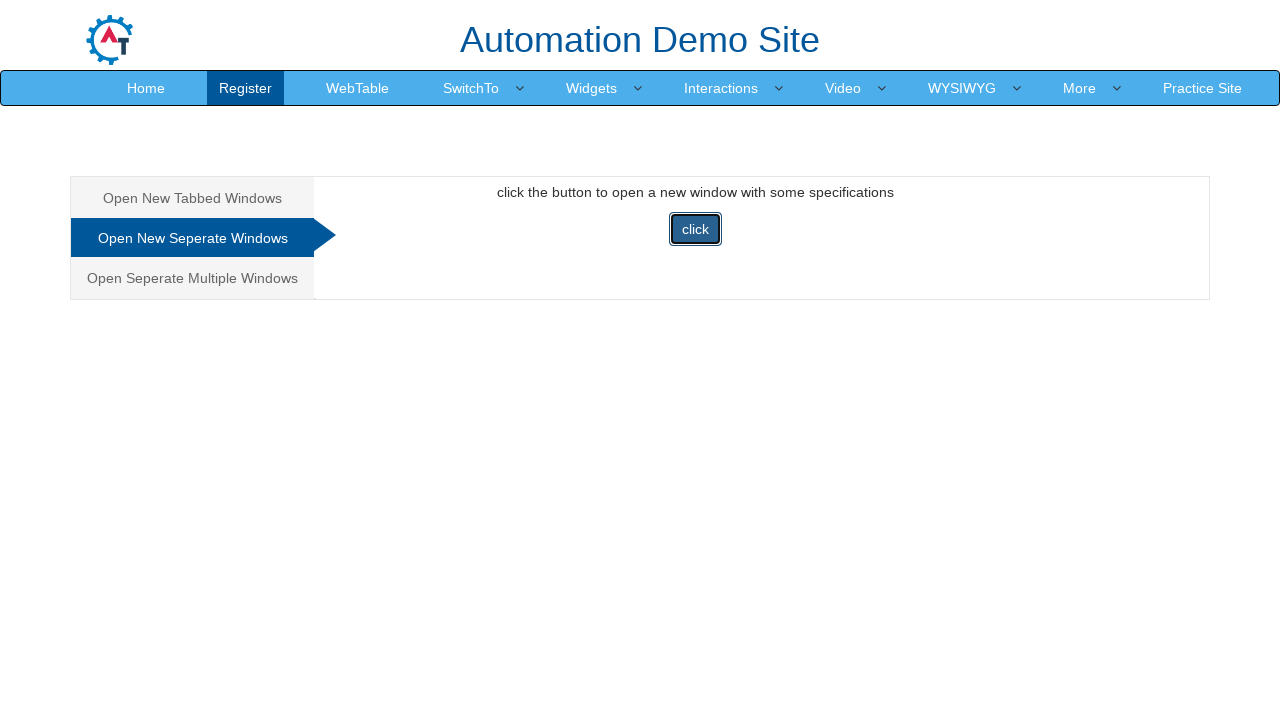

Captured new popup window
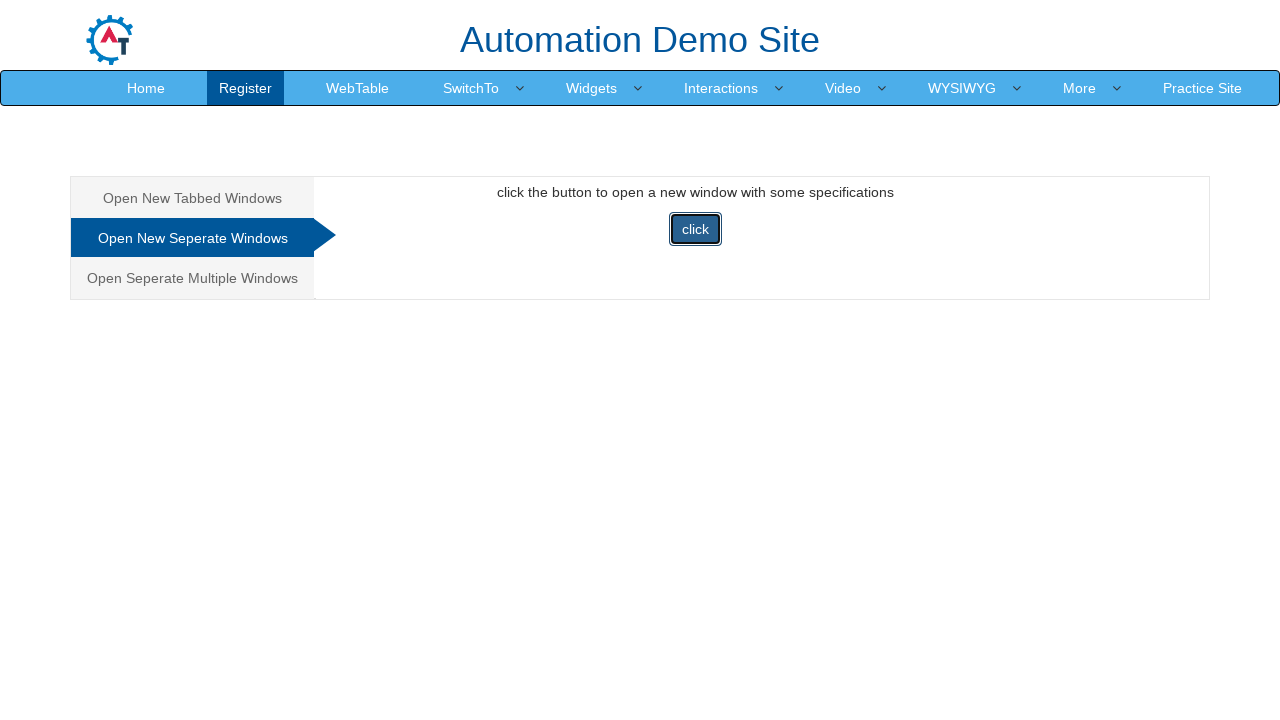

New window loaded successfully
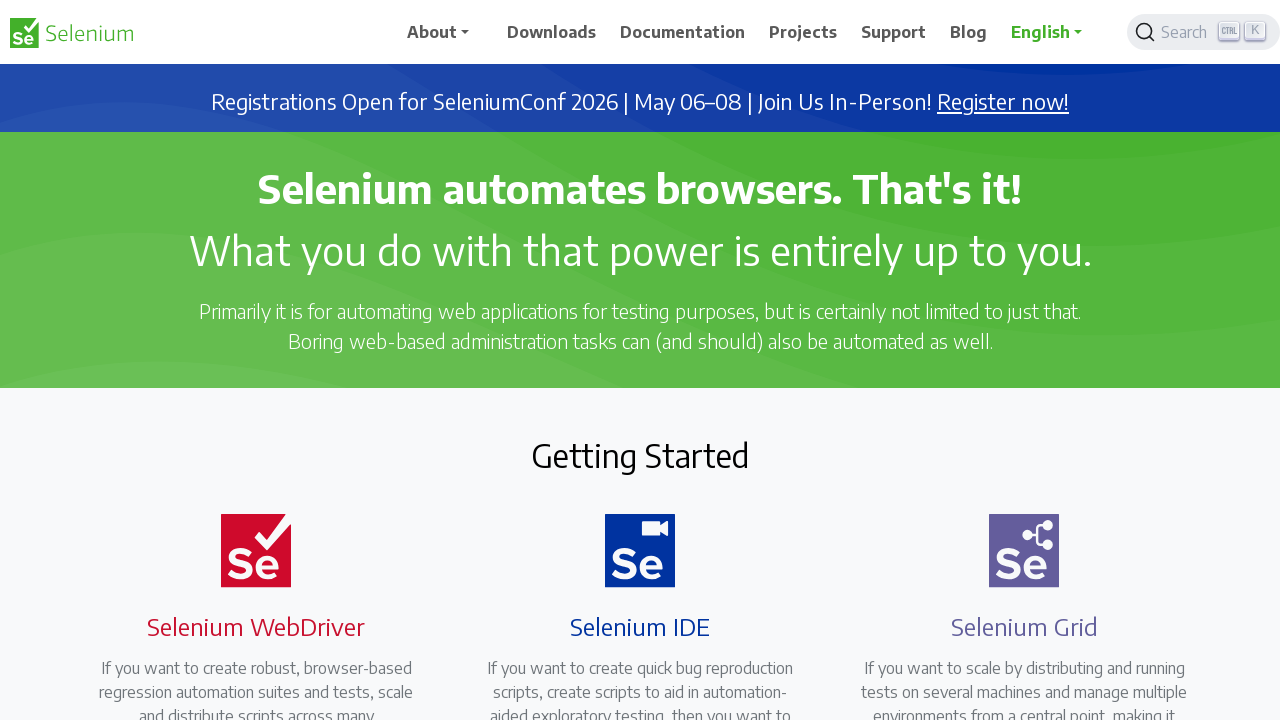

Closed new window
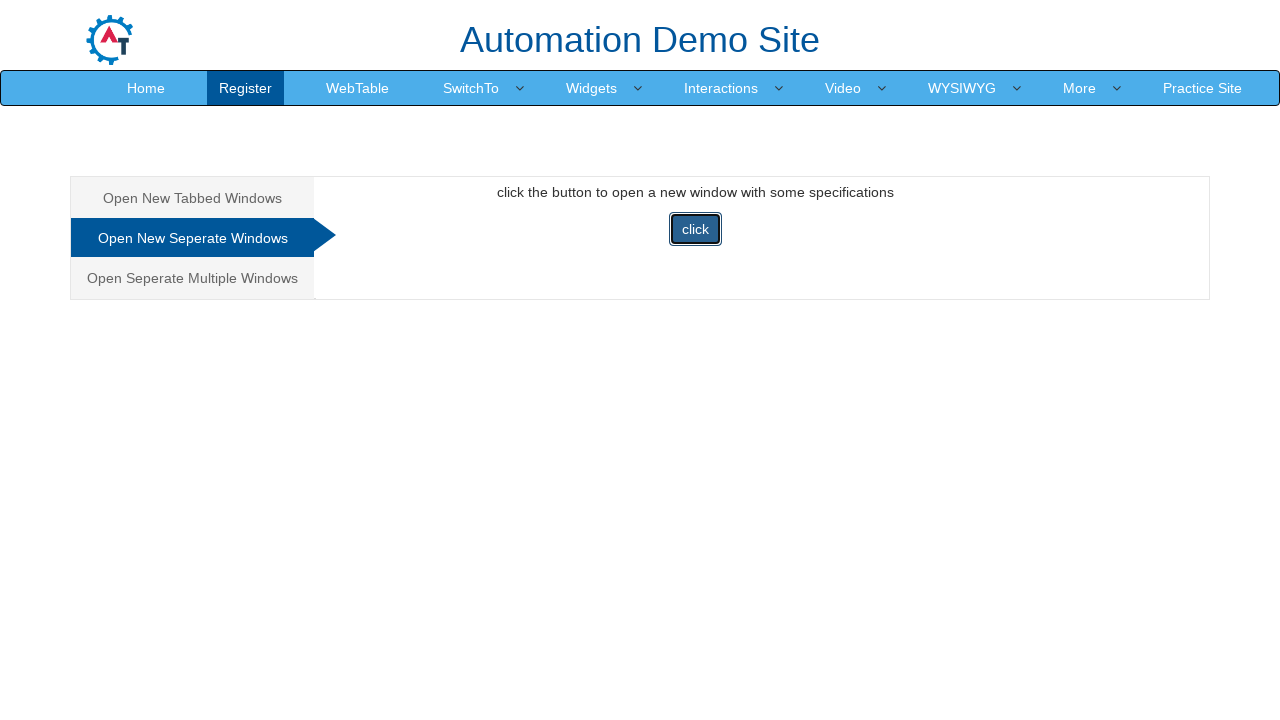

Focus automatically returned to parent window
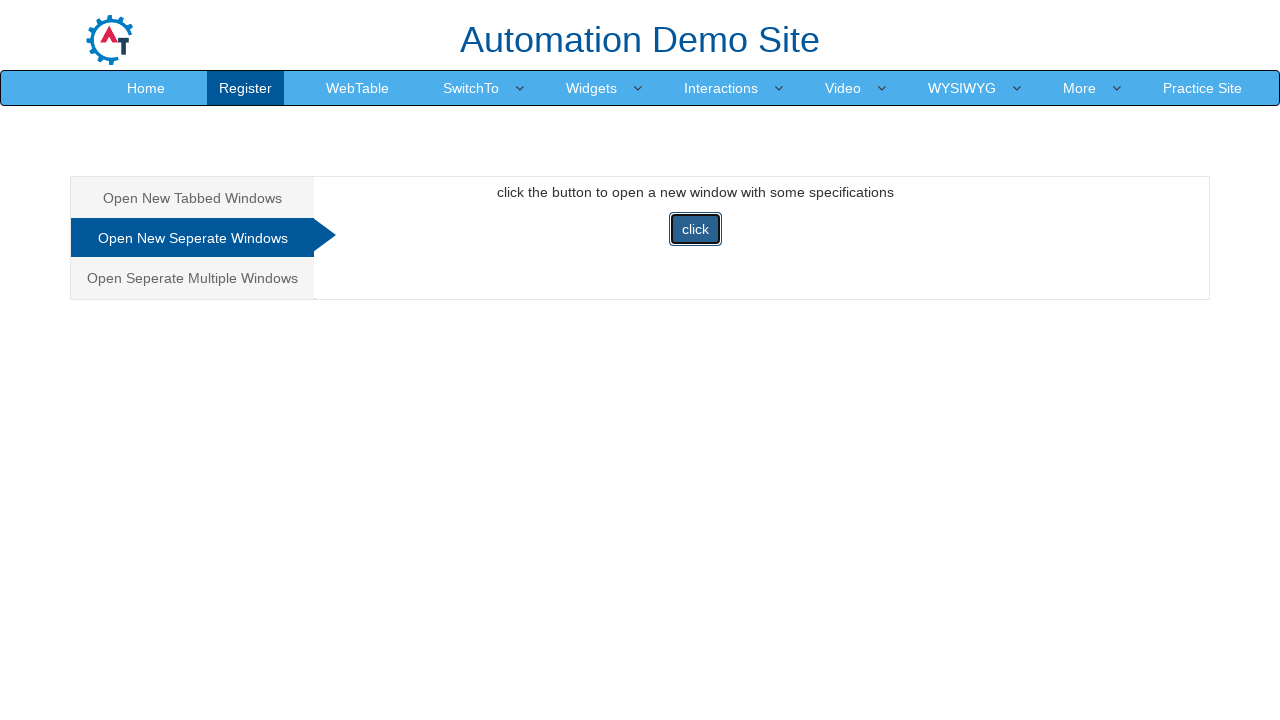

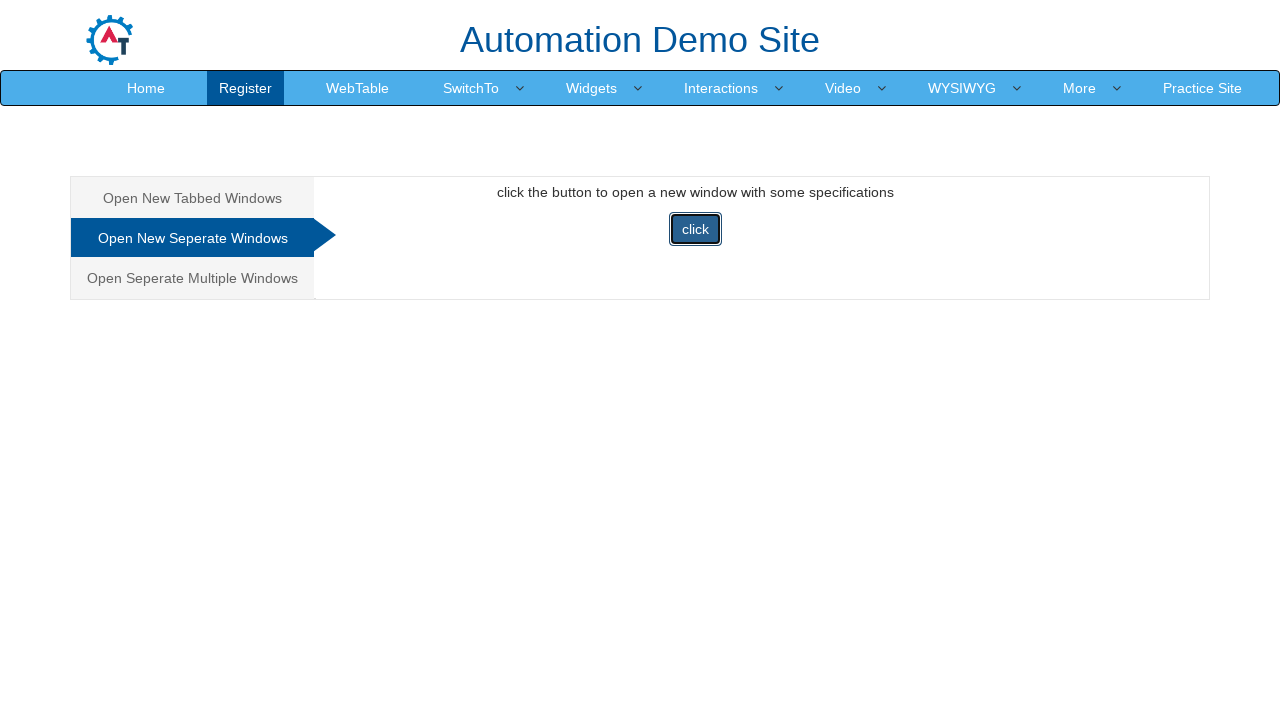